Tests various popup and UI interactions including showing/hiding elements, accepting dialog alerts, hovering on elements, and interacting with iframes to click on links

Starting URL: https://rahulshettyacademy.com/AutomationPractice/

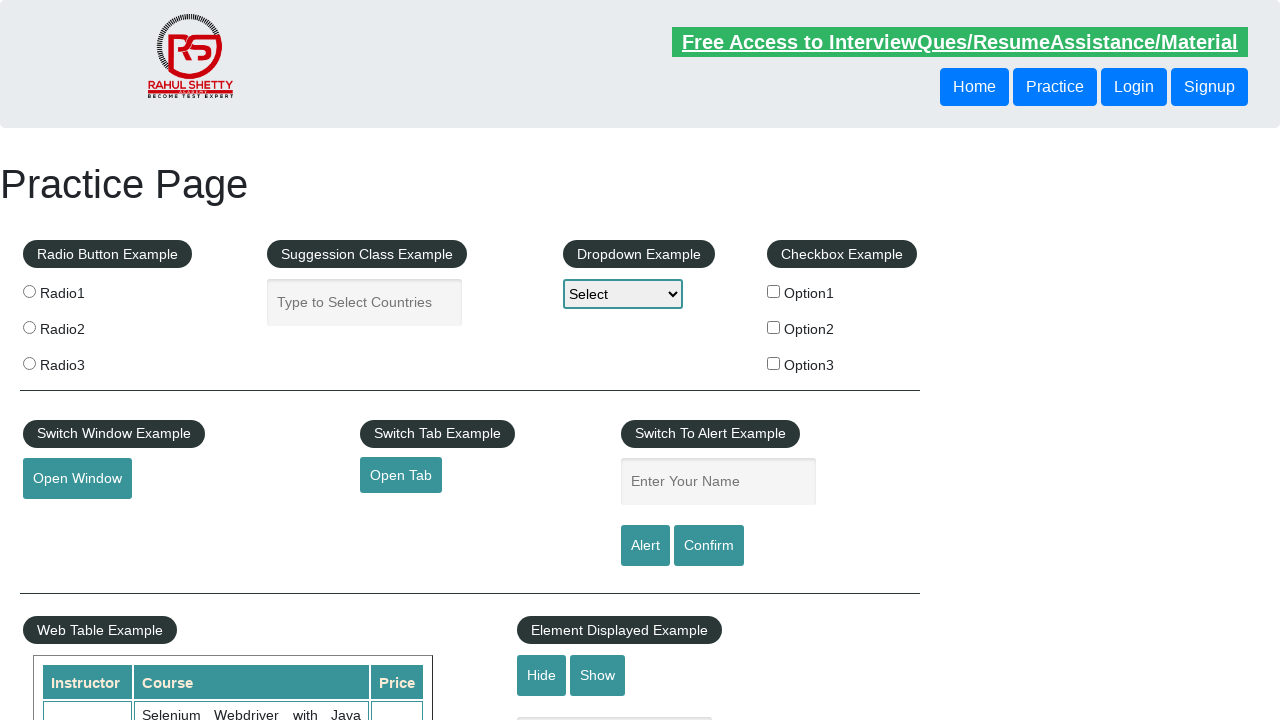

Verified that displayed-text element is visible
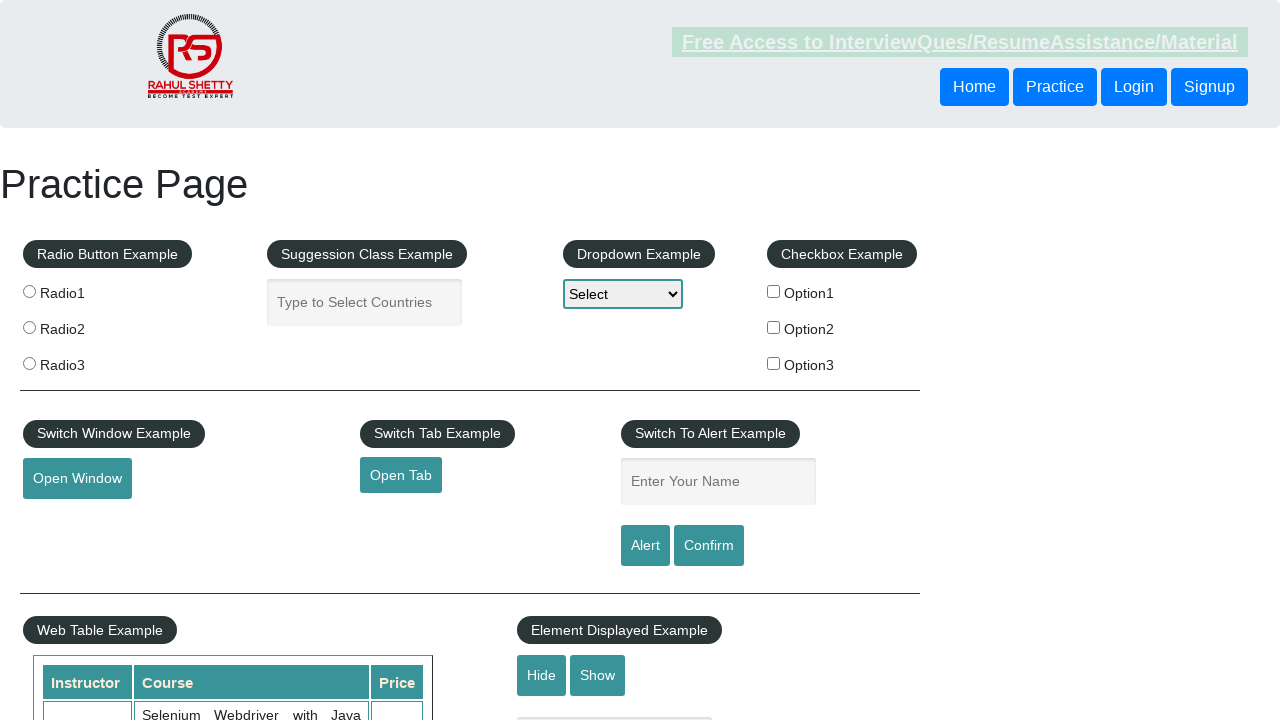

Clicked hide button to hide the text box at (542, 675) on #hide-textbox
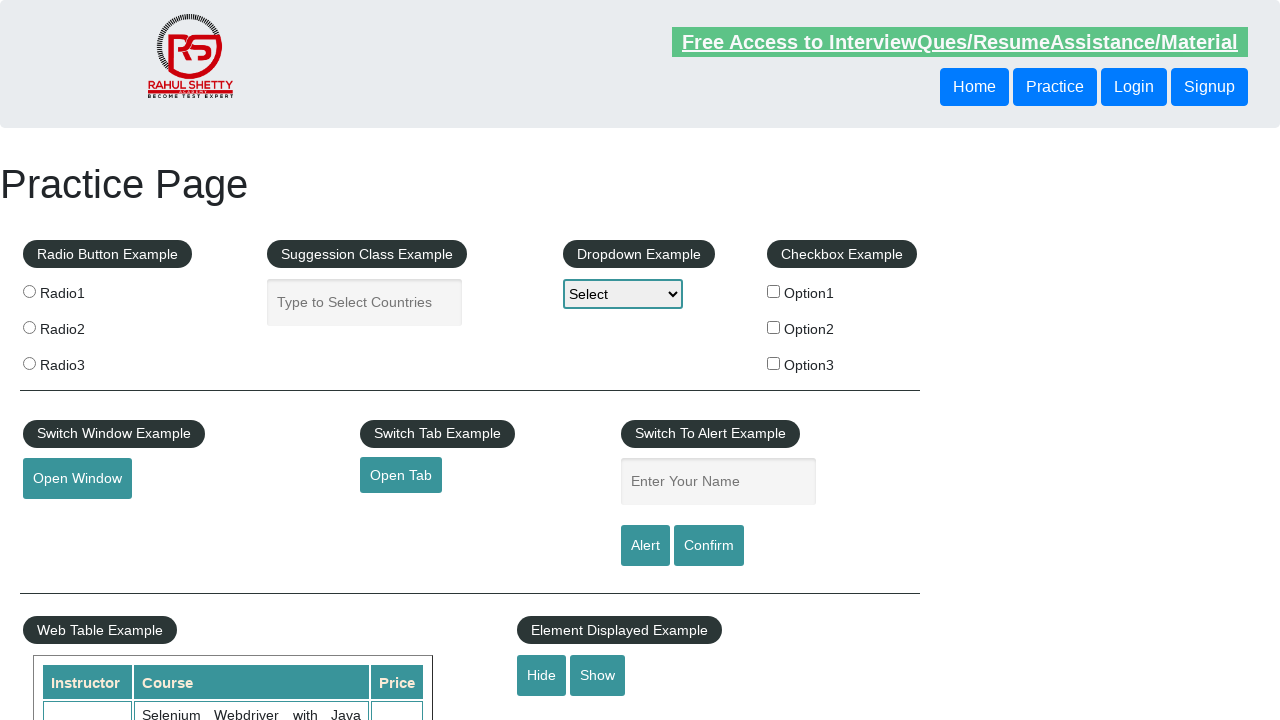

Verified that displayed-text element is now hidden
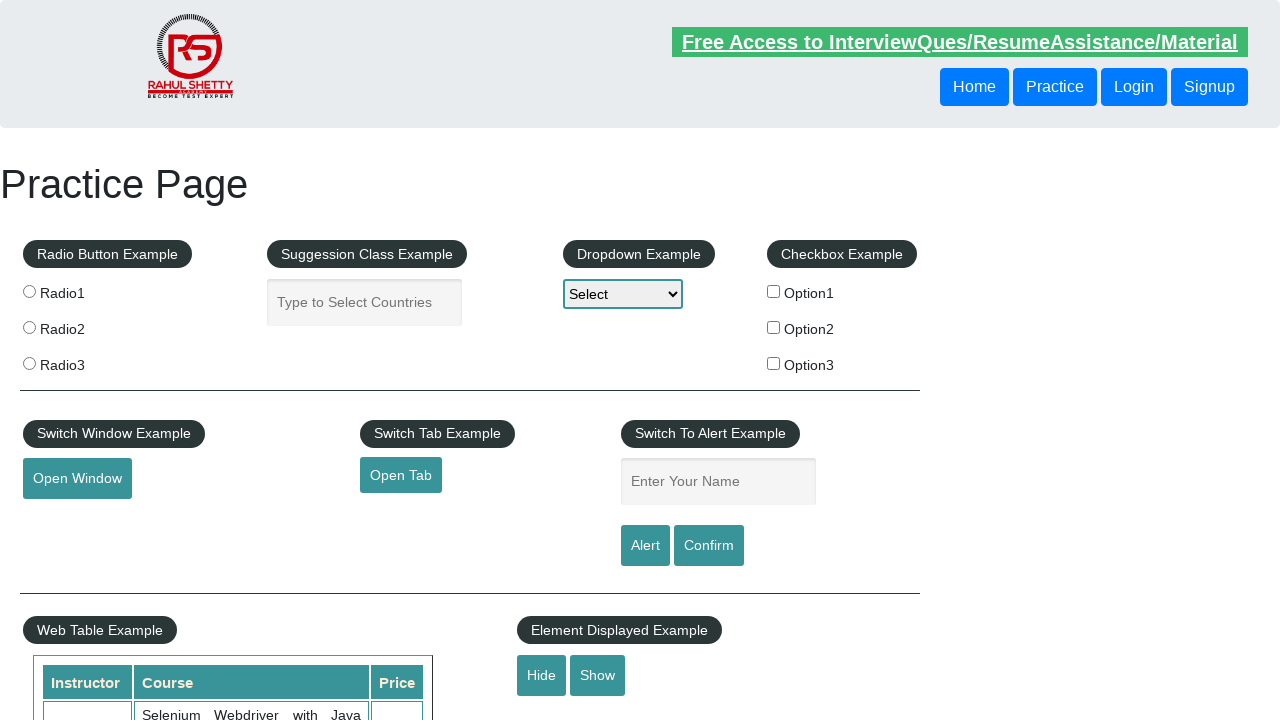

Set up dialog handler to automatically accept alerts
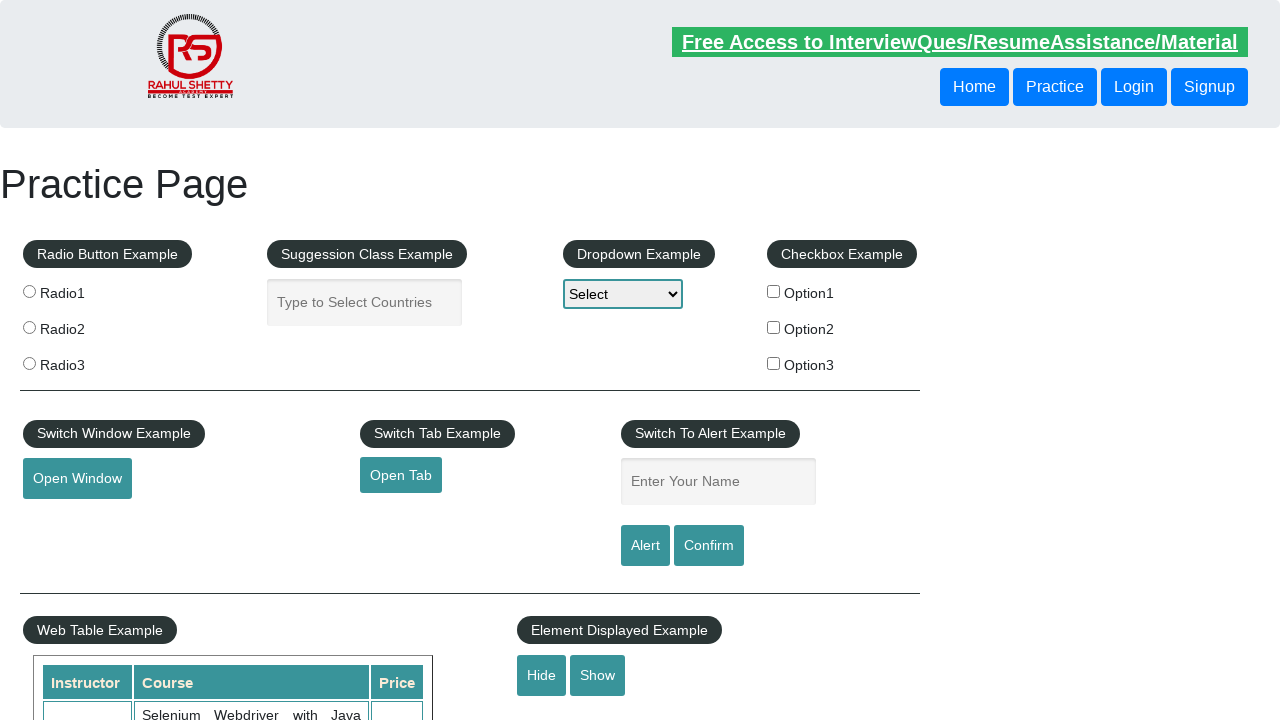

Clicked confirm button which triggered a dialog alert at (709, 546) on #confirmbtn
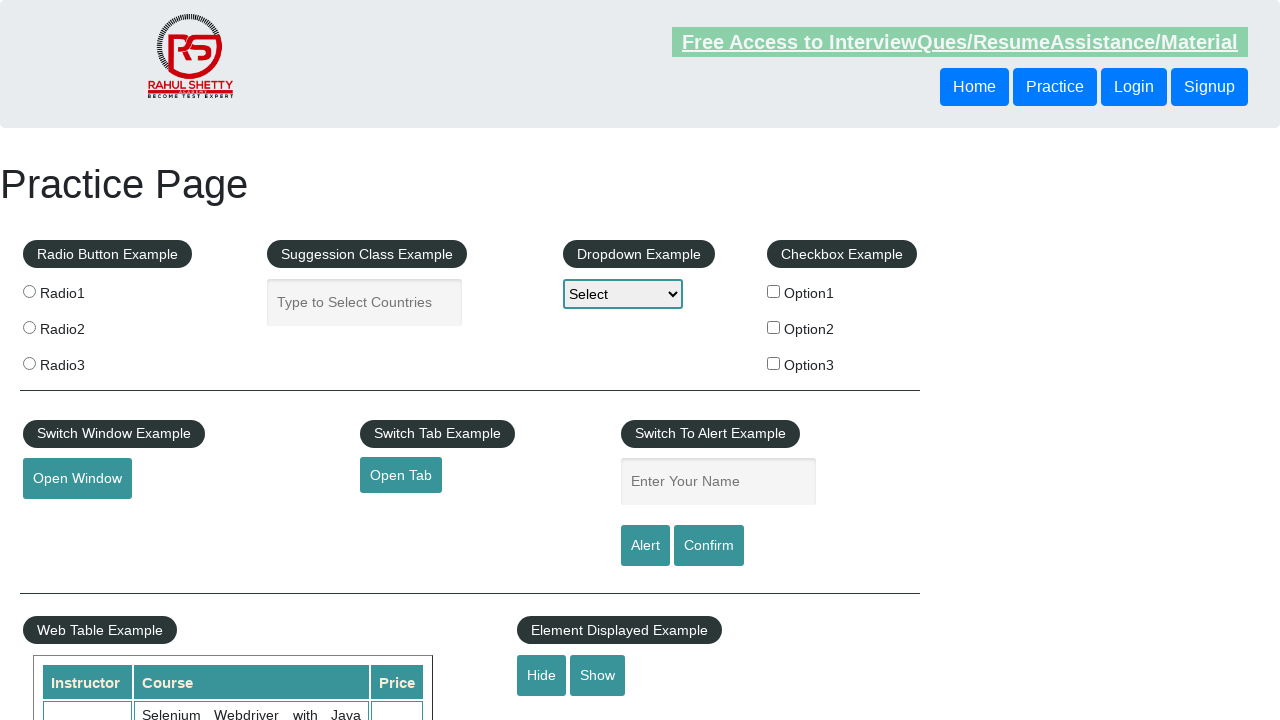

Hovered on the mouse hover element at (83, 361) on #mousehover
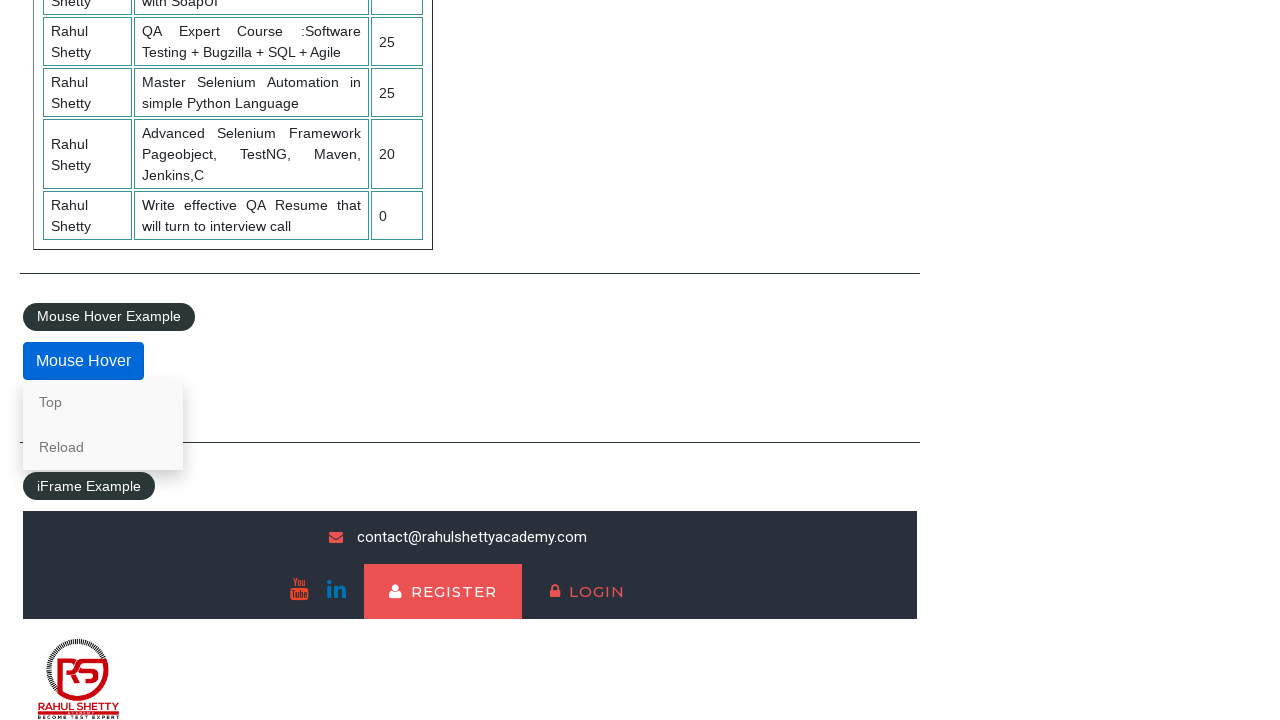

Located and accessed the courses iframe
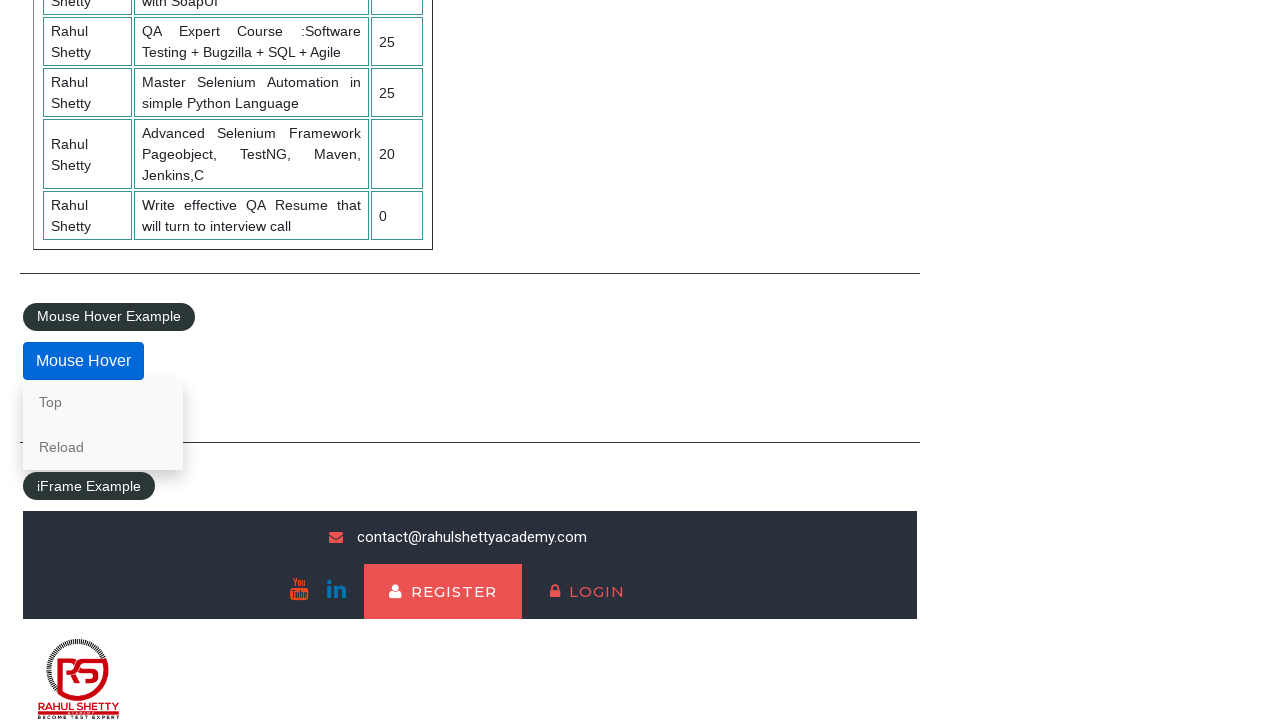

Clicked on lifetime access link inside iframe at (307, 675) on #courses-iframe >> internal:control=enter-frame >> li a[href*='lifetime-access']
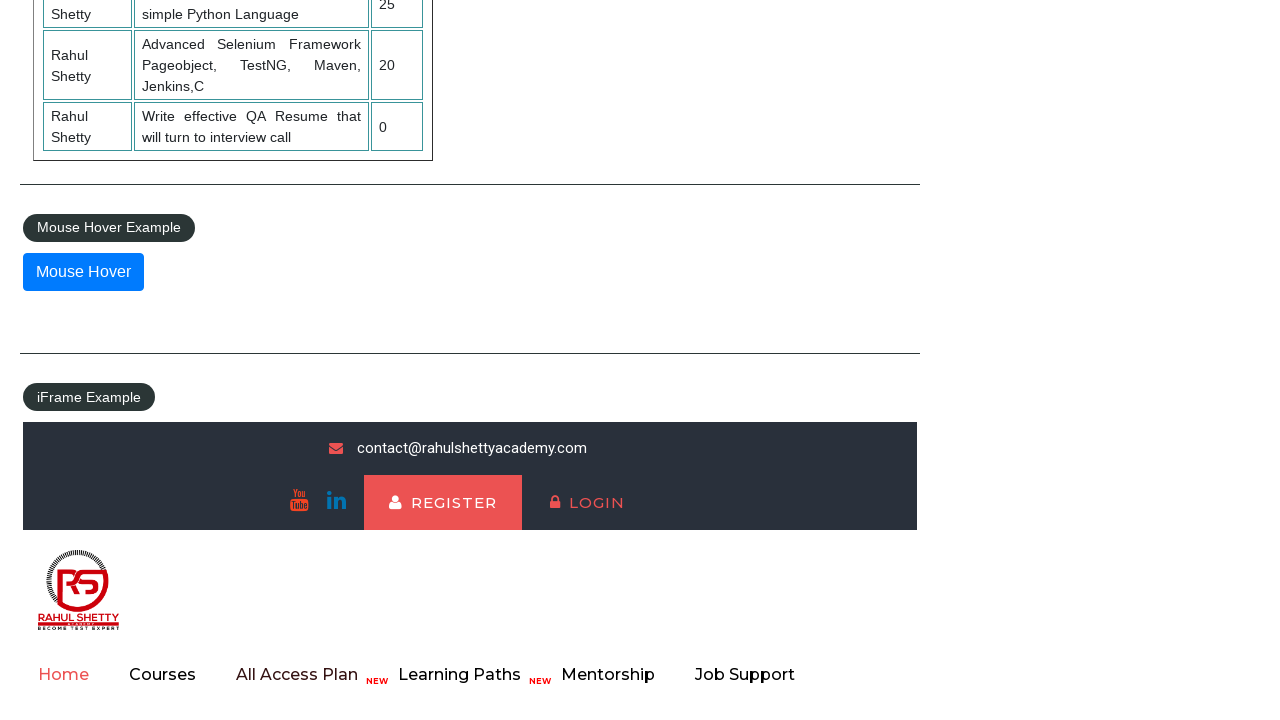

Retrieved text content from iframe element: 'Join 13,522 Happy Subscibers!'
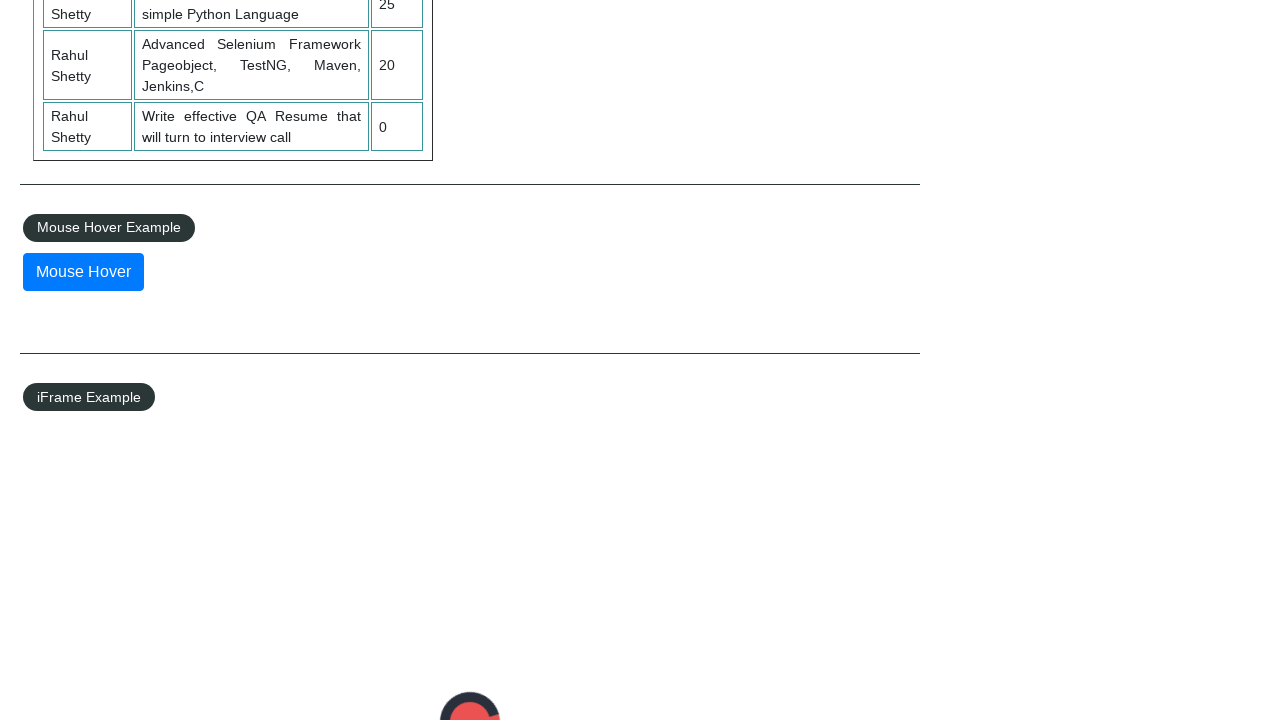

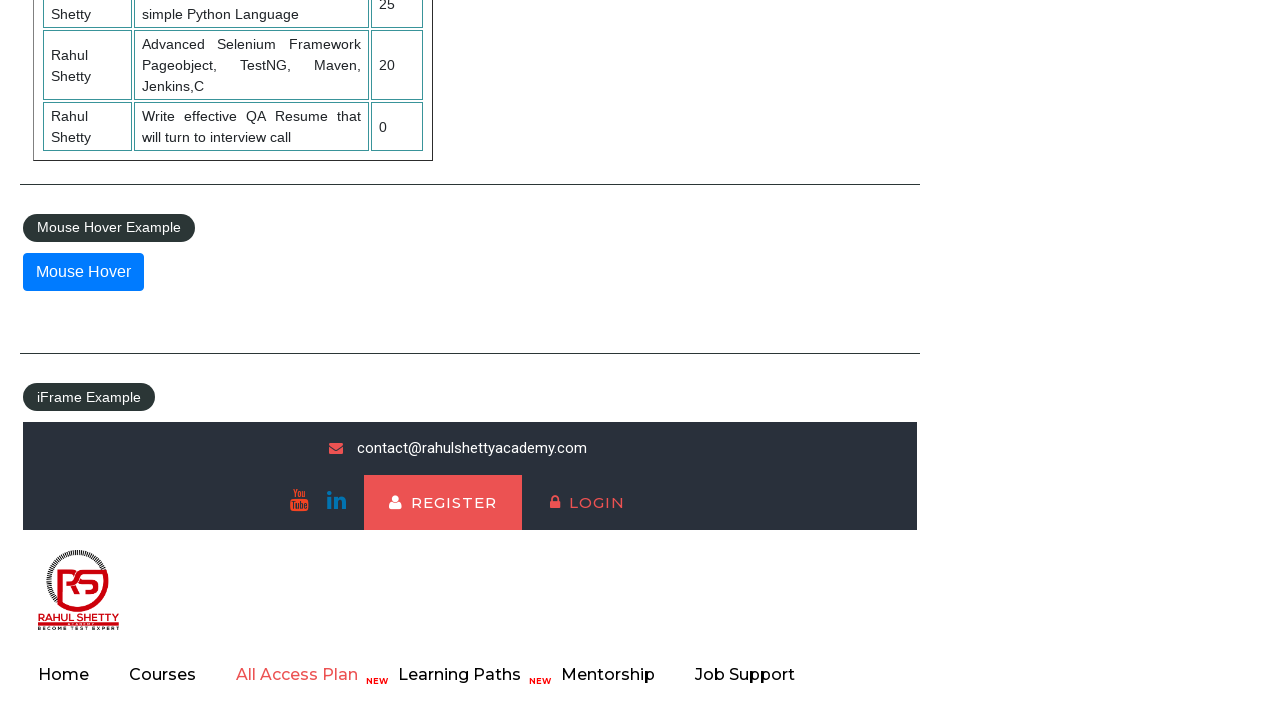